Tests dismissing a JavaScript confirm dialog and verifying the result shows 'Cancel' was clicked

Starting URL: https://the-internet.herokuapp.com/javascript_alerts

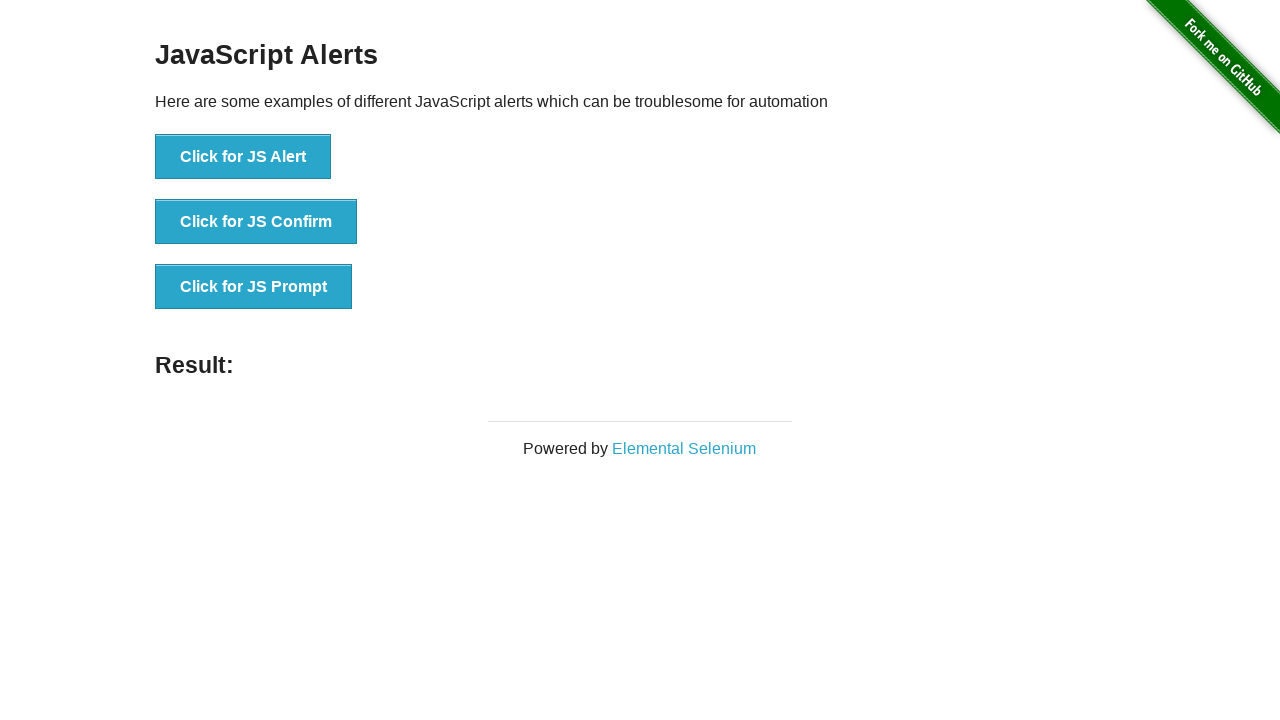

Set up dialog handler to dismiss confirm dialog
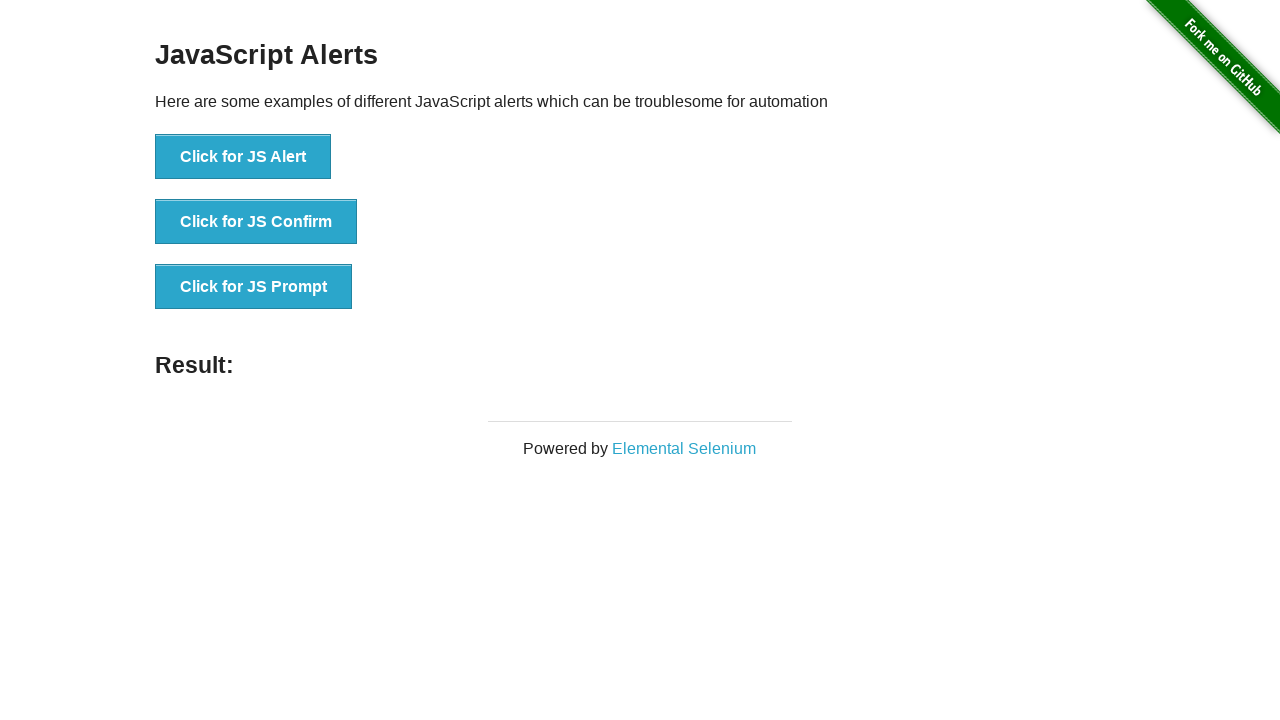

Clicked the JavaScript Confirm button at (256, 222) on button[onclick='jsConfirm()']
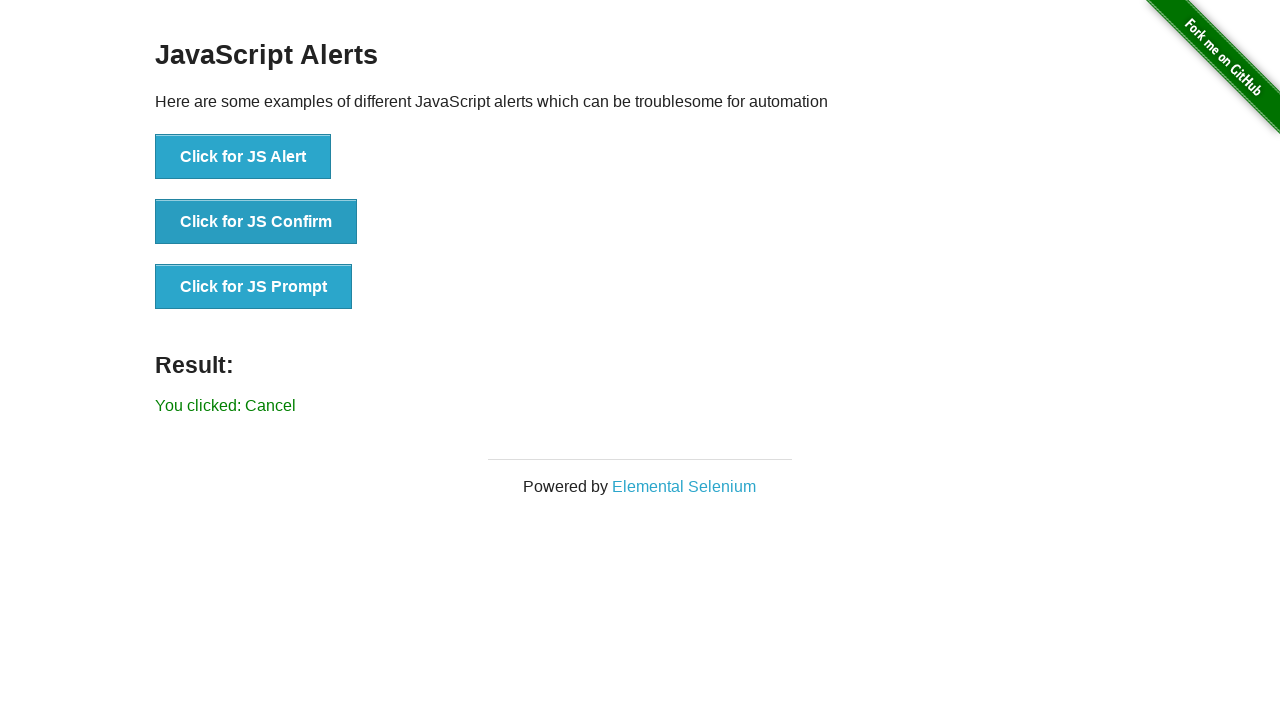

Waited for result element to appear
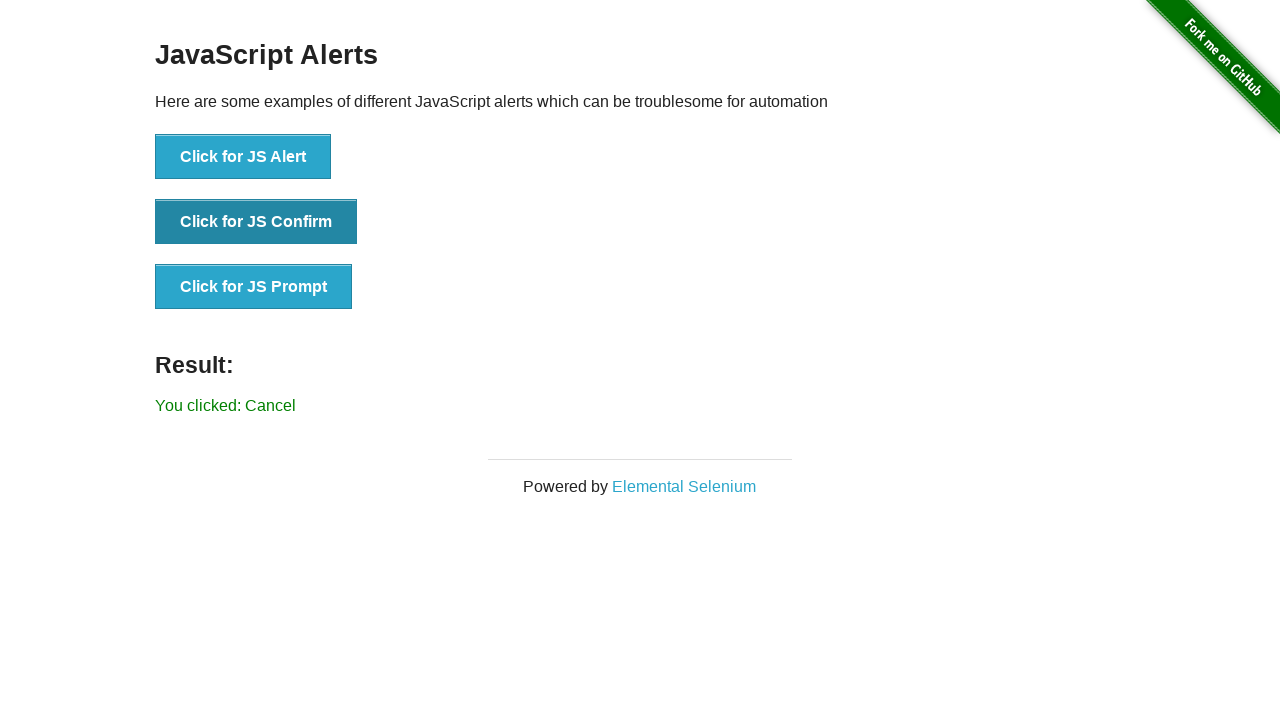

Retrieved result text content
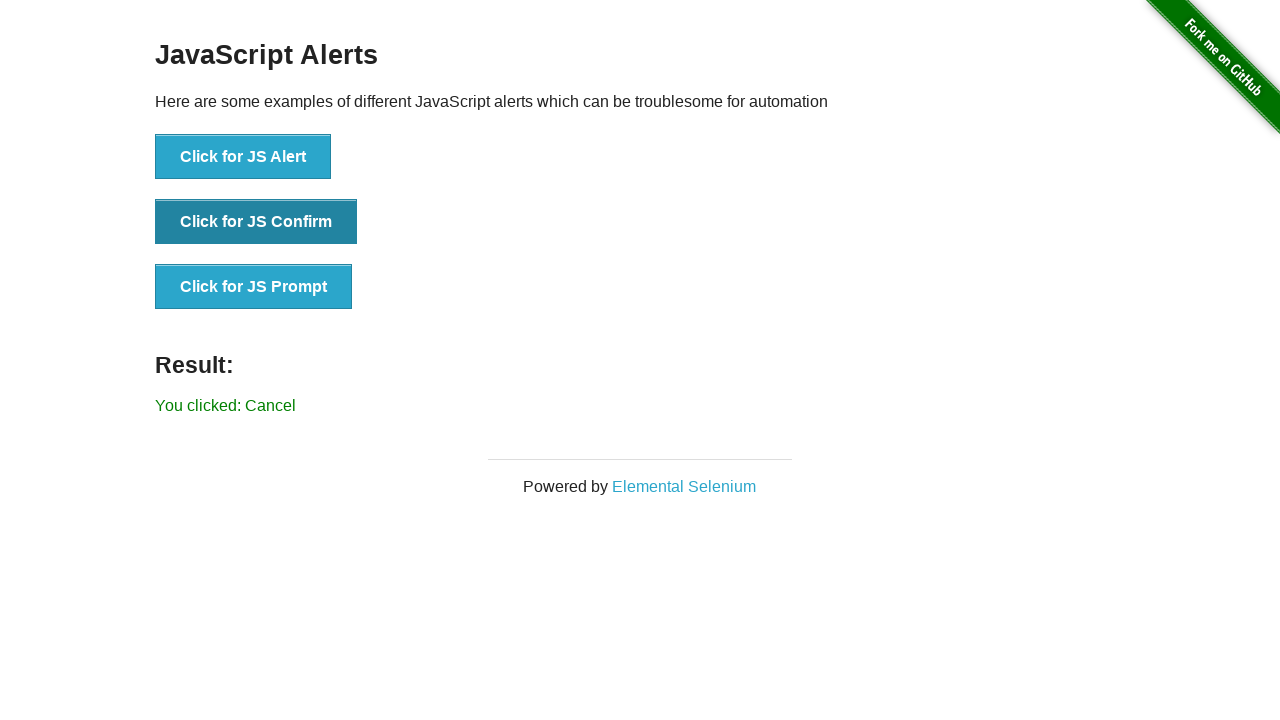

Verified that result text equals 'You clicked: Cancel'
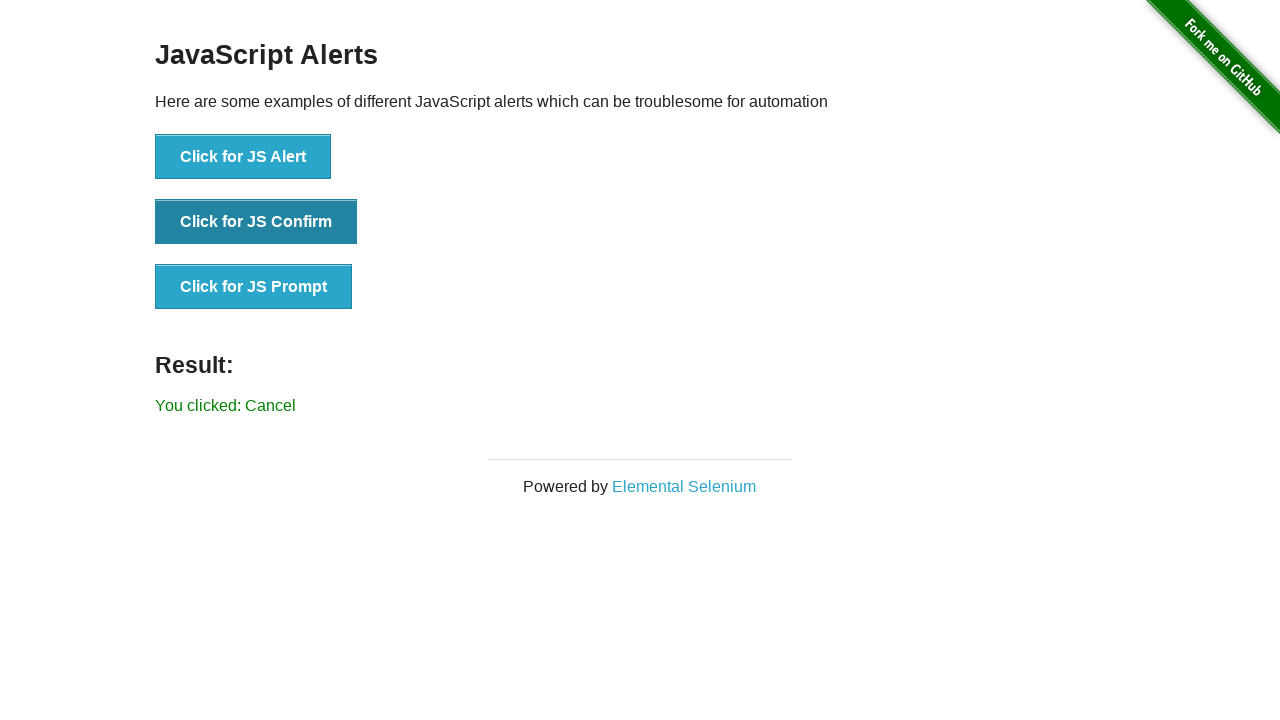

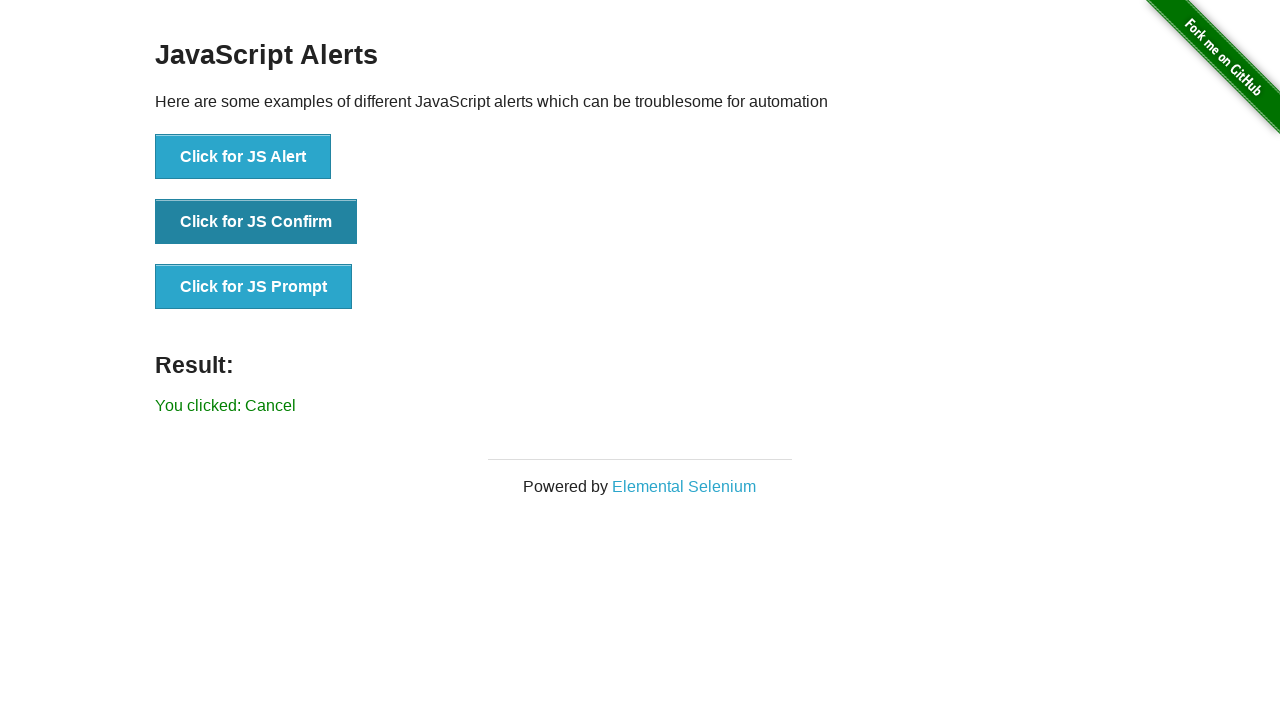